Tests that entered text is trimmed when editing a todo item

Starting URL: https://demo.playwright.dev/todomvc

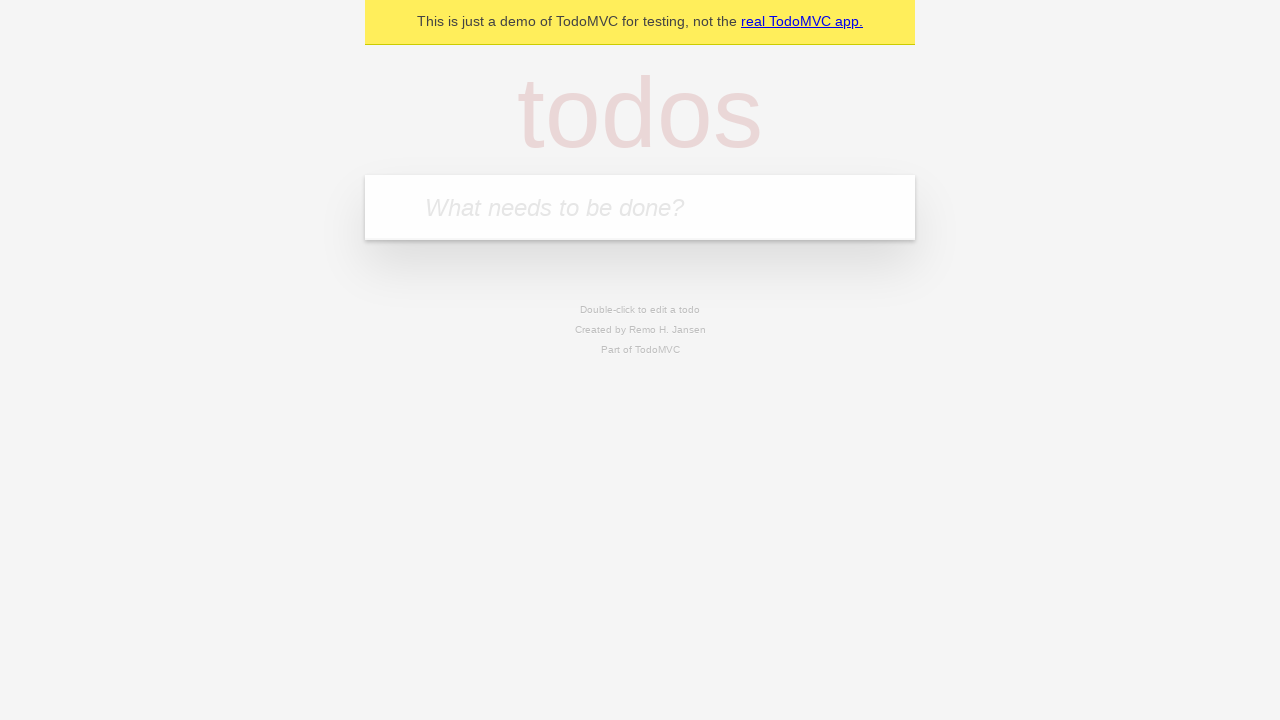

Located the todo input field
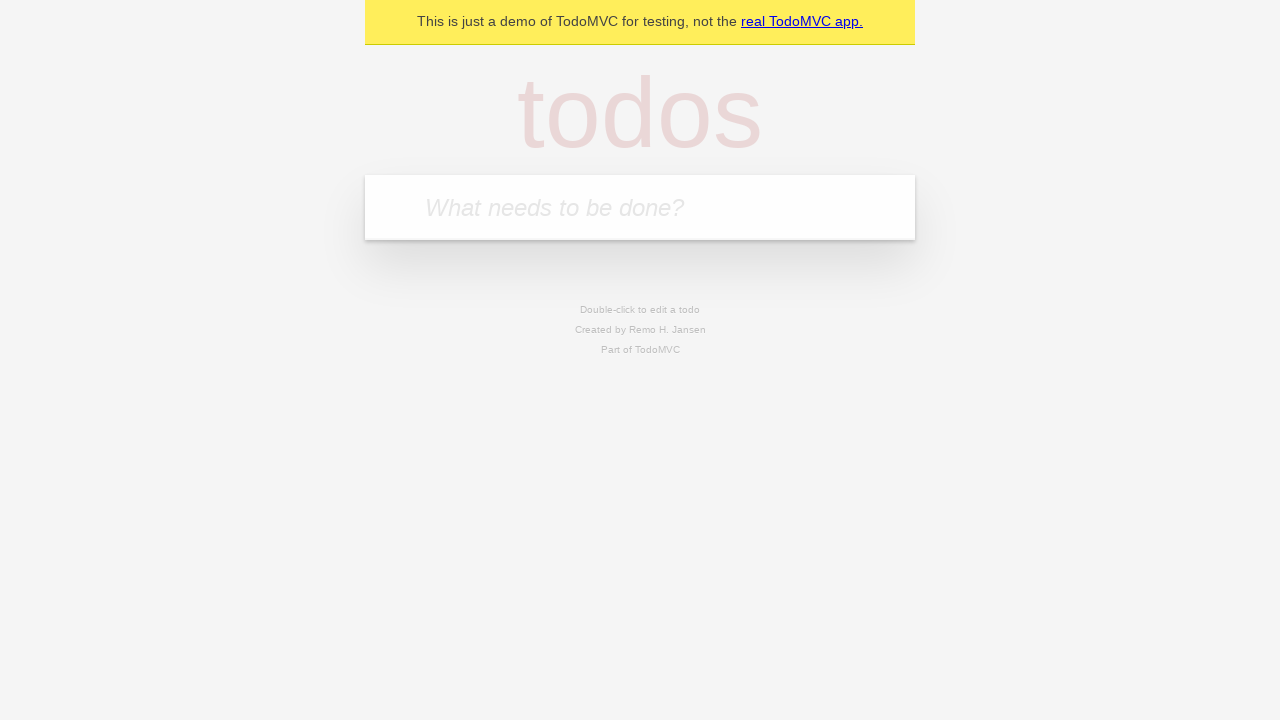

Entered first todo 'buy some cheese' on internal:attr=[placeholder="What needs to be done?"i]
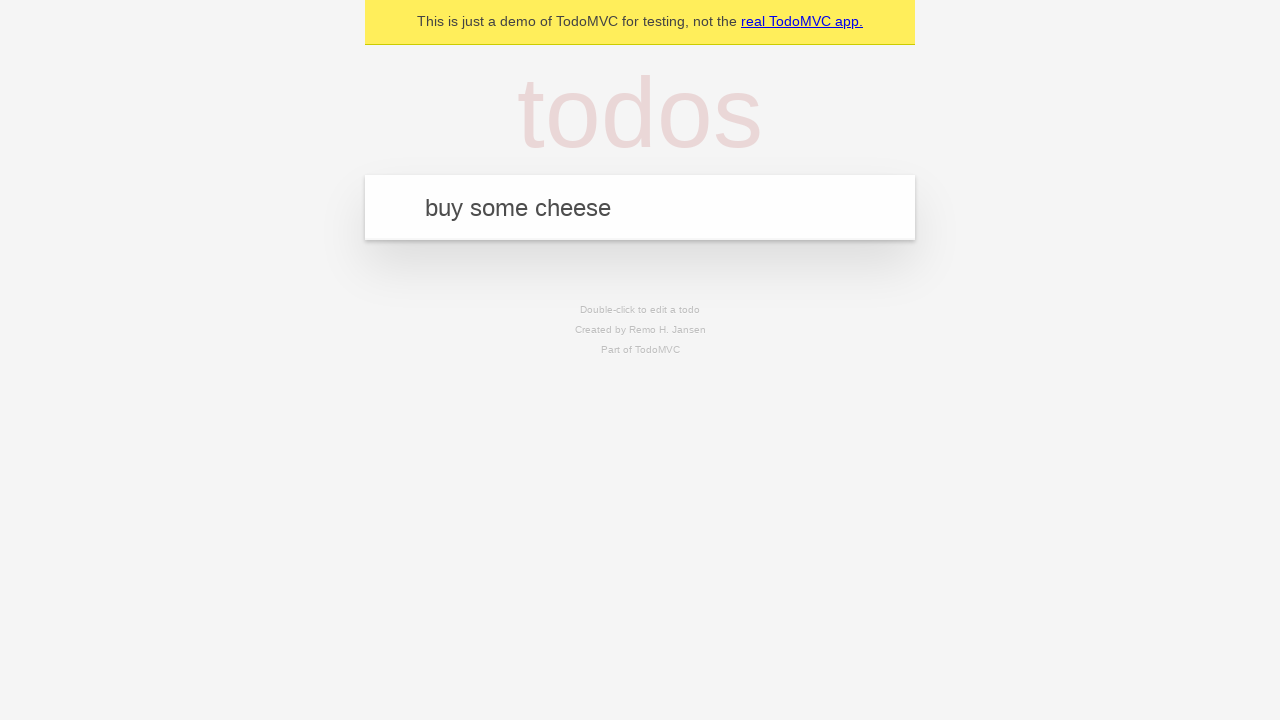

Pressed Enter to add first todo on internal:attr=[placeholder="What needs to be done?"i]
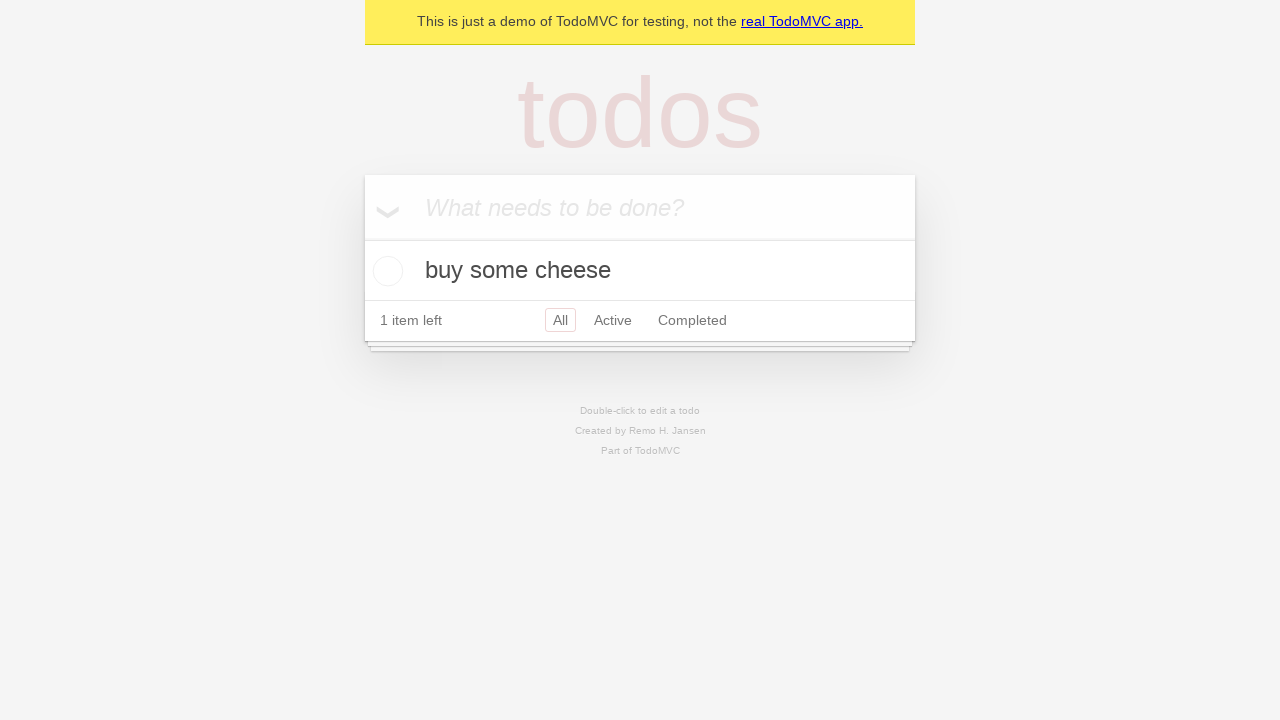

Entered second todo 'feed the cat' on internal:attr=[placeholder="What needs to be done?"i]
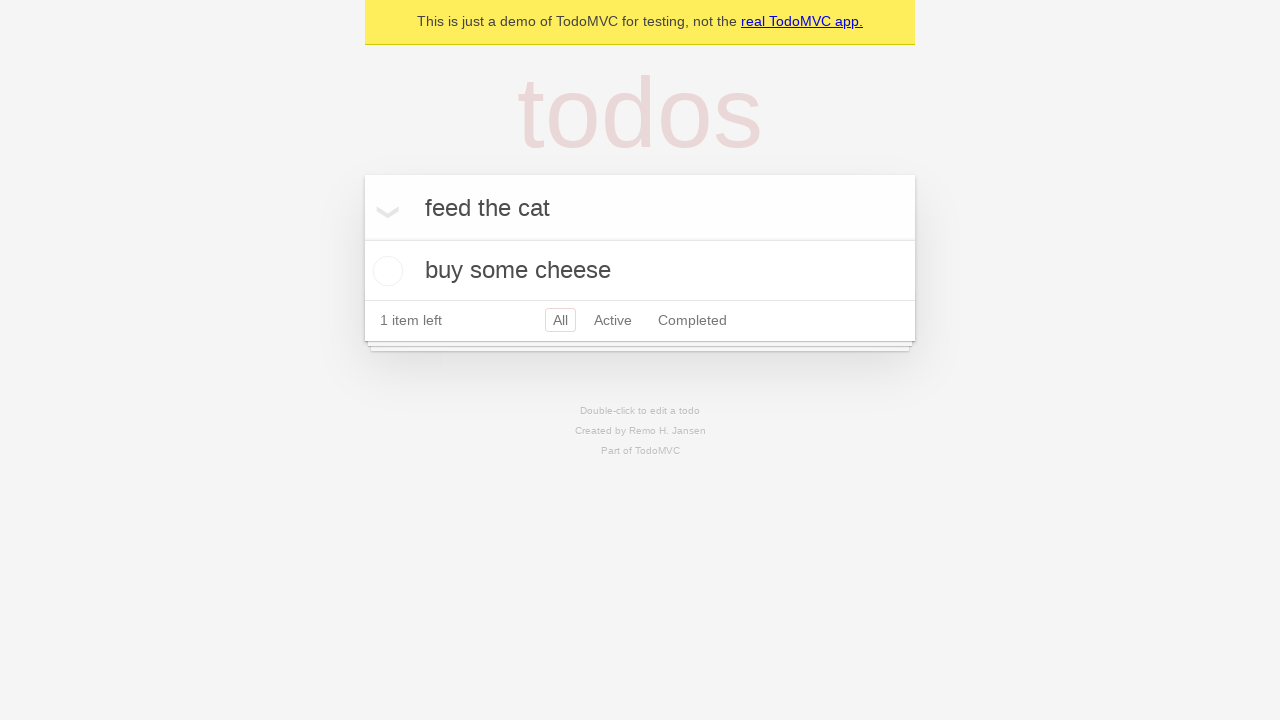

Pressed Enter to add second todo on internal:attr=[placeholder="What needs to be done?"i]
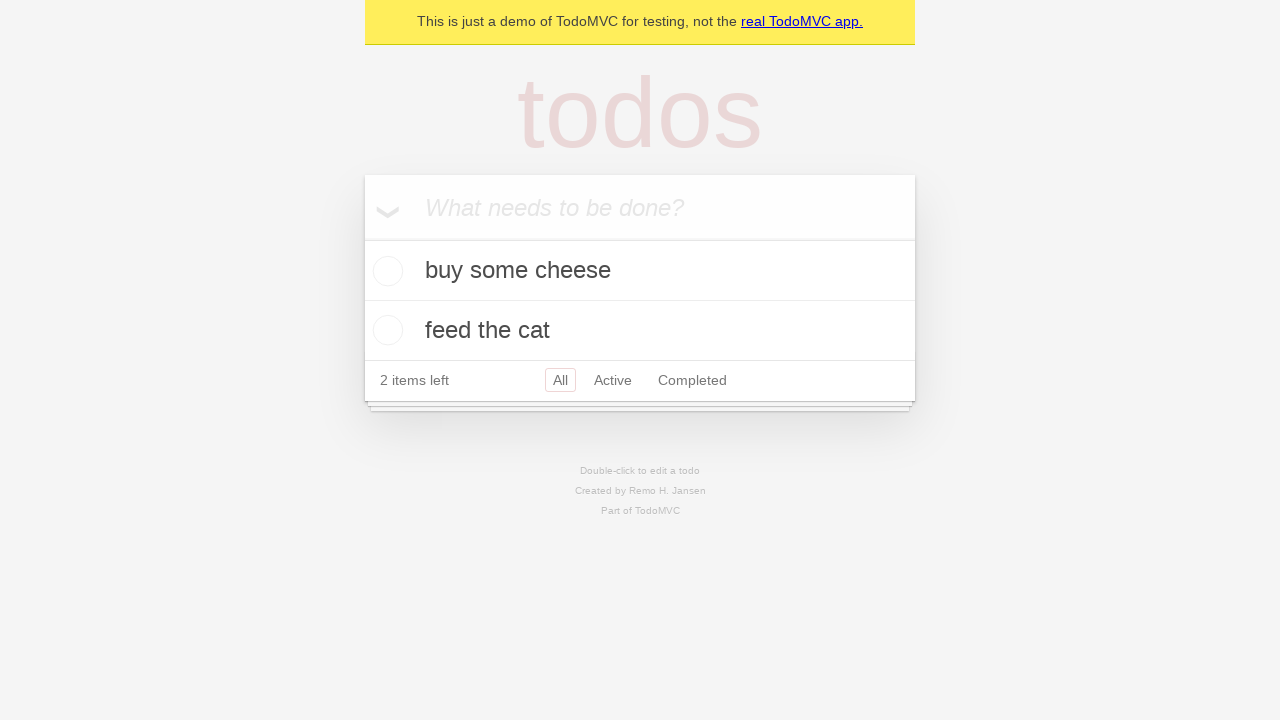

Entered third todo 'book a doctors appointment' on internal:attr=[placeholder="What needs to be done?"i]
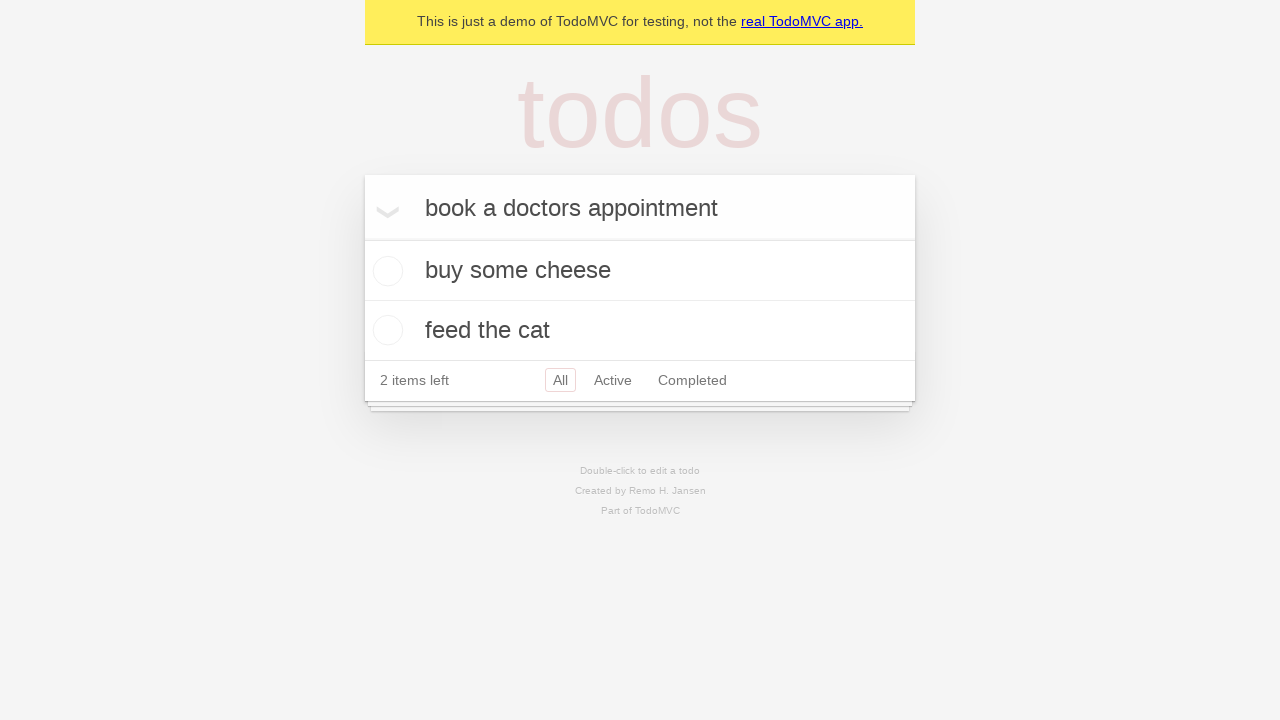

Pressed Enter to add third todo on internal:attr=[placeholder="What needs to be done?"i]
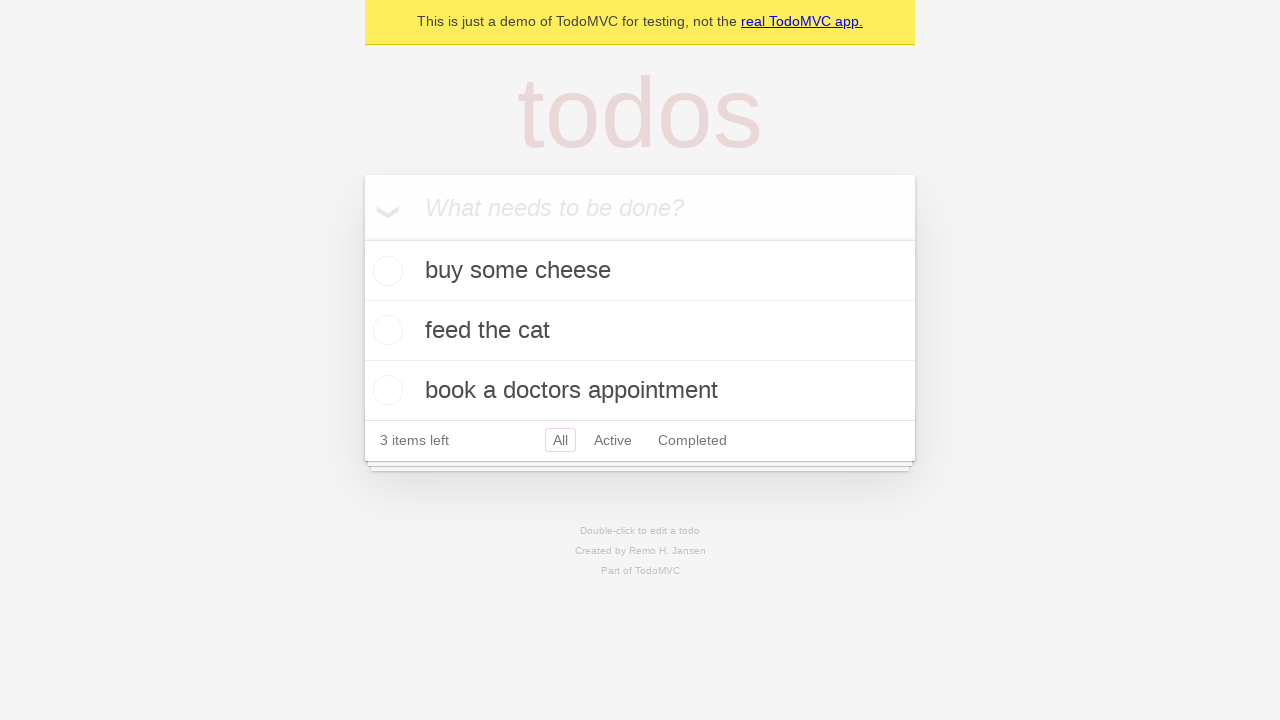

Located all todo items
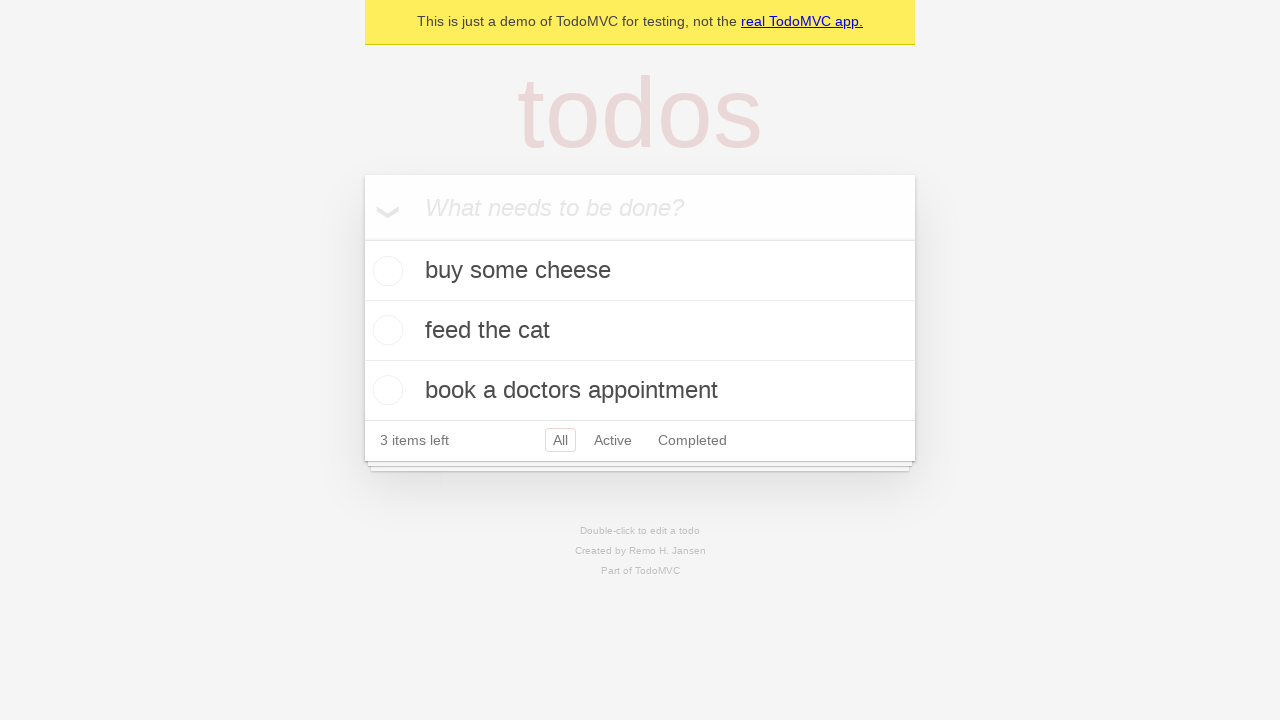

Double-clicked second todo to enter edit mode at (640, 331) on internal:testid=[data-testid="todo-item"s] >> nth=1
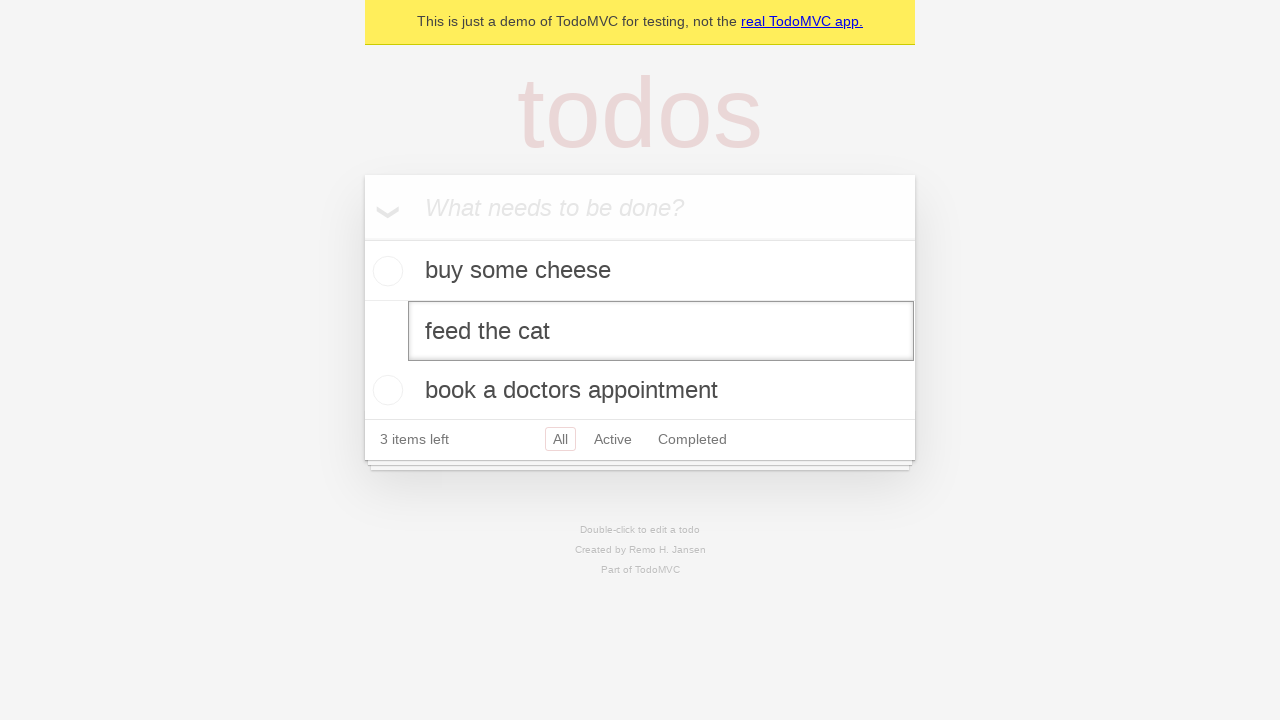

Filled edit field with text containing leading and trailing spaces on internal:testid=[data-testid="todo-item"s] >> nth=1 >> internal:role=textbox[nam
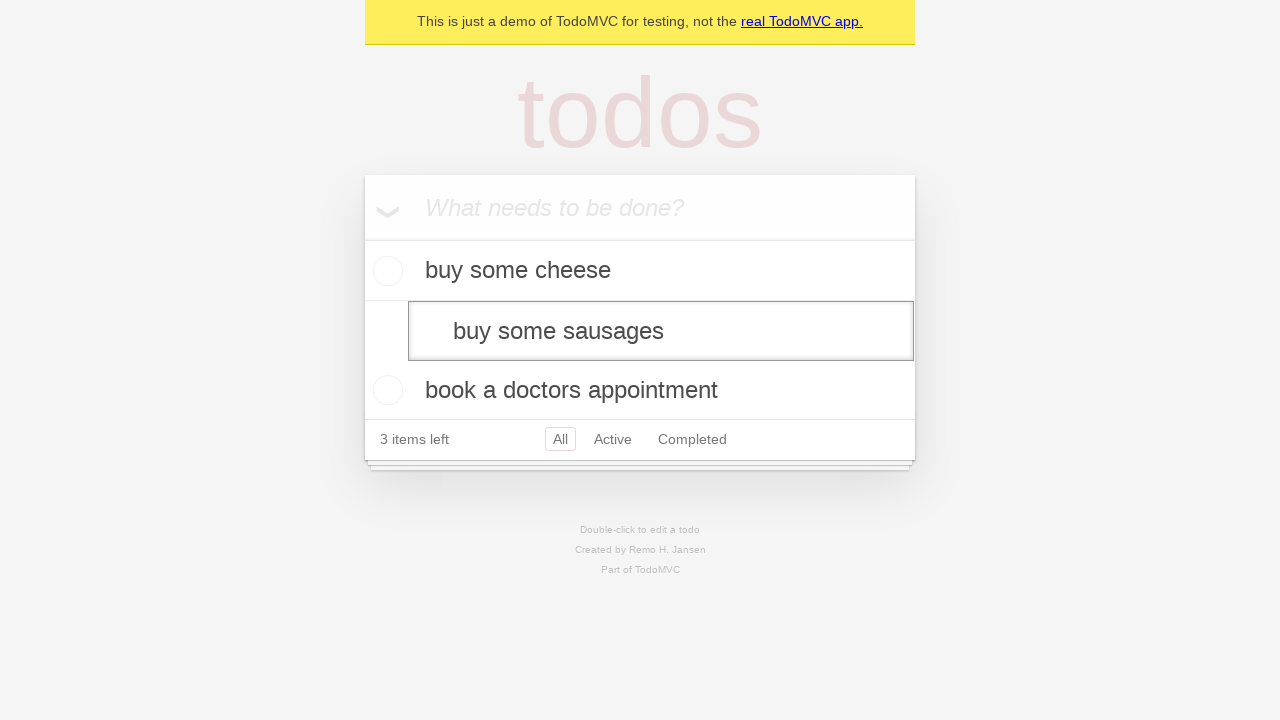

Pressed Enter to save edited todo with spaces on internal:testid=[data-testid="todo-item"s] >> nth=1 >> internal:role=textbox[nam
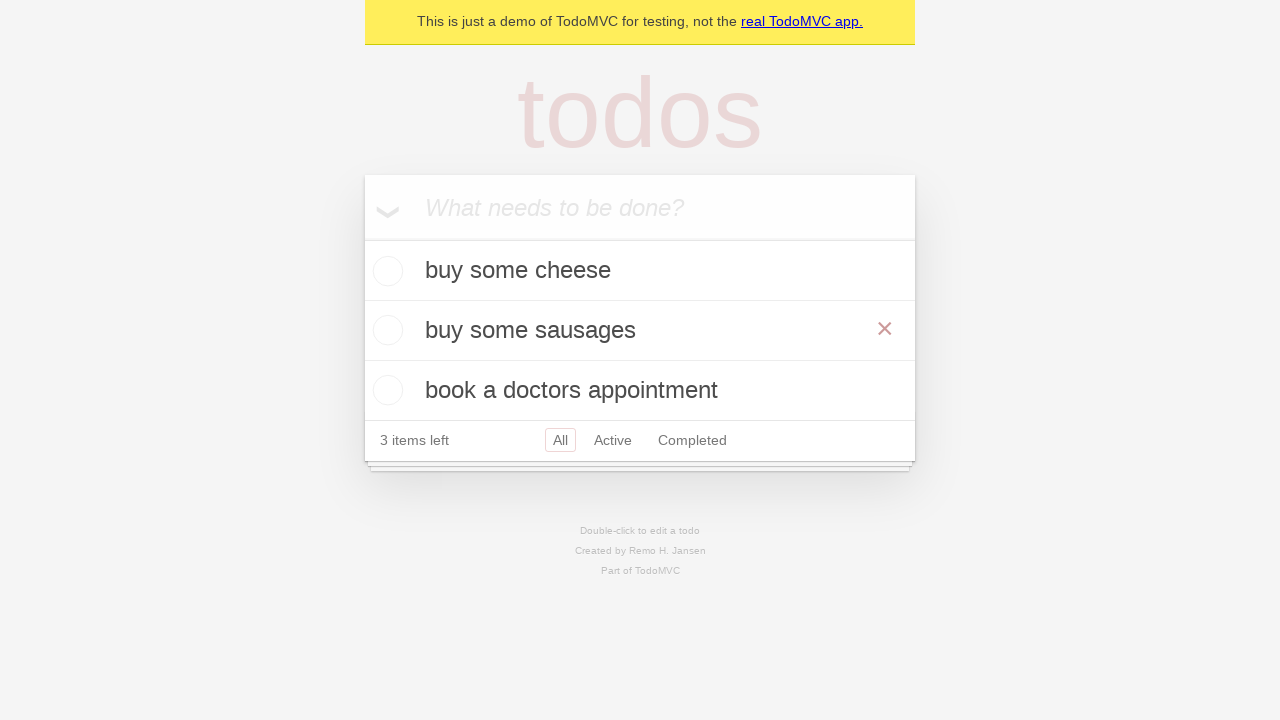

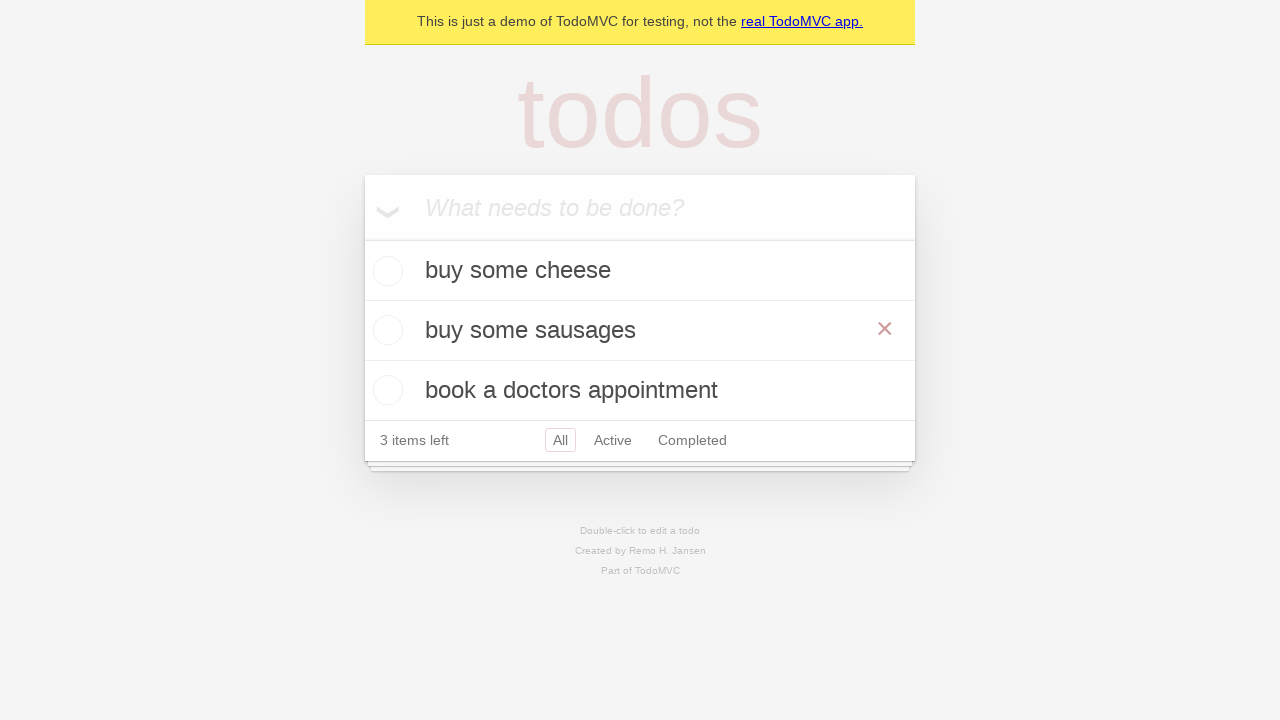